Fills out a registration form with personal information including name, address, phone number, SSN, username and password

Starting URL: https://parabank.parasoft.com/parabank/register.htm

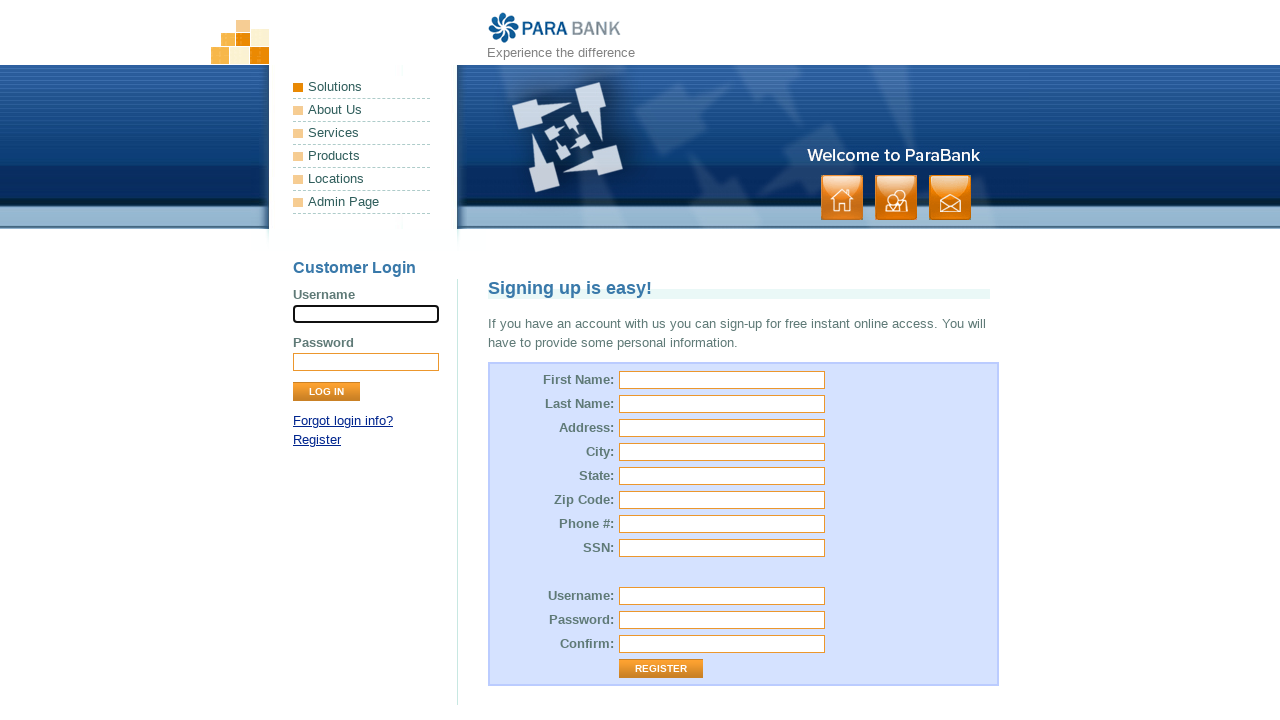

Filled first name field with 'Sarah' on #customer\.firstName
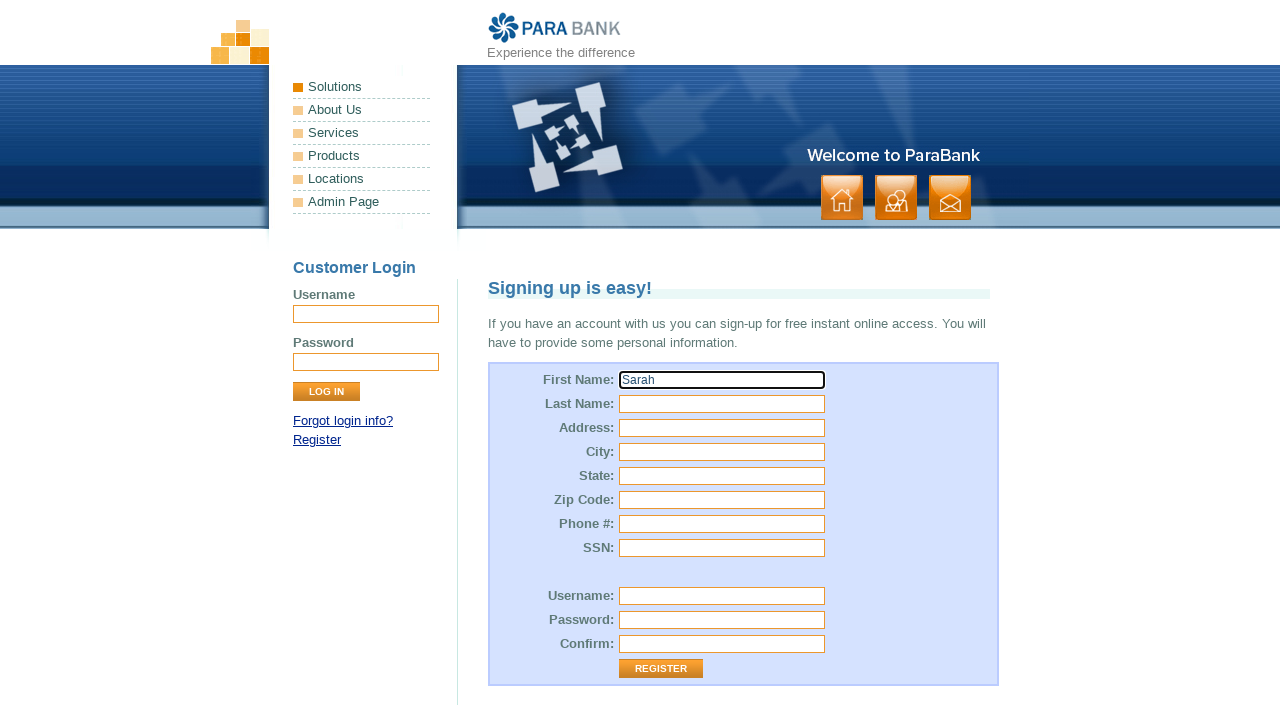

Filled last name field with 'Johnson' on #customer\.lastName
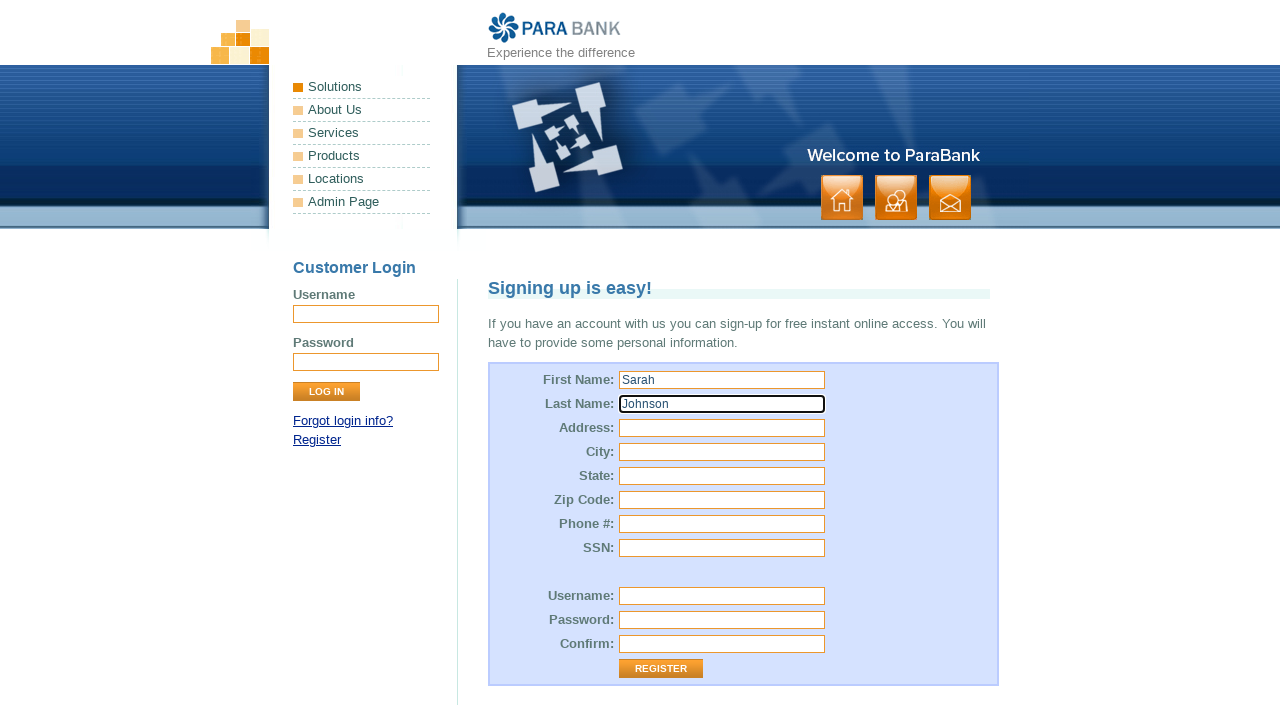

Filled street address with '1234 Oak Street' on input[name='customer.address.street']
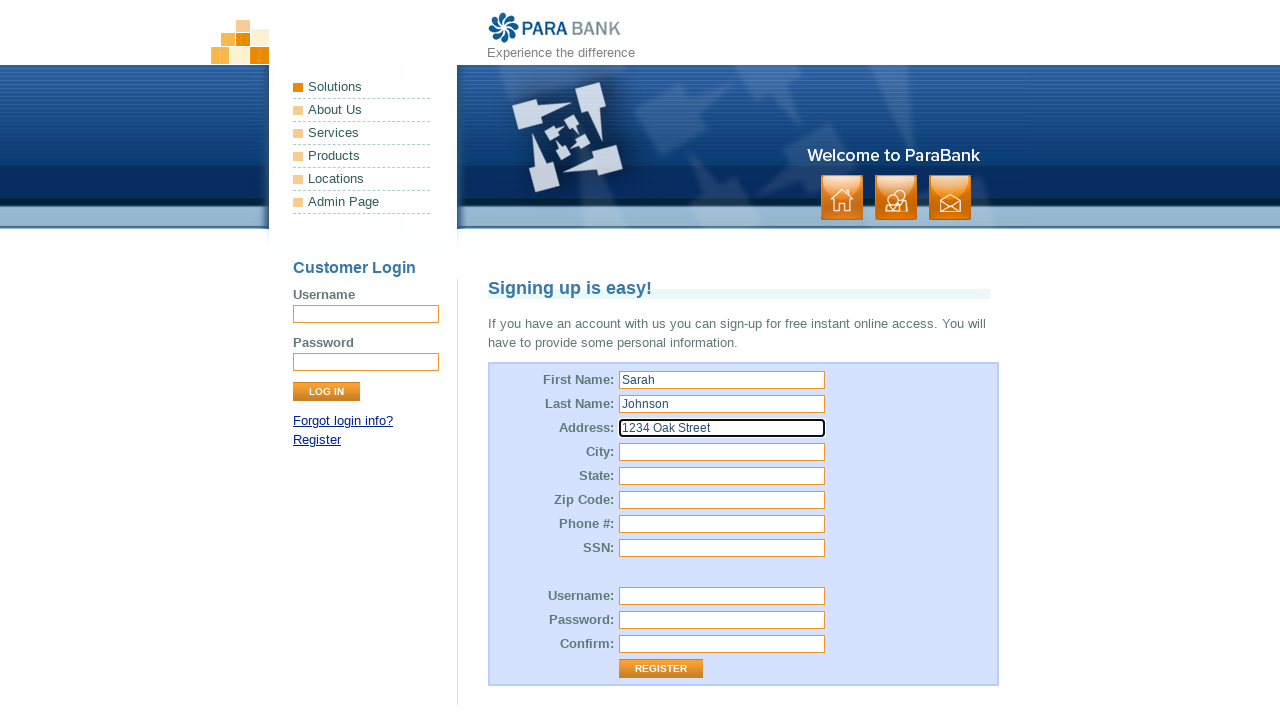

Filled city field with 'Austin' on #customer\.address\.city
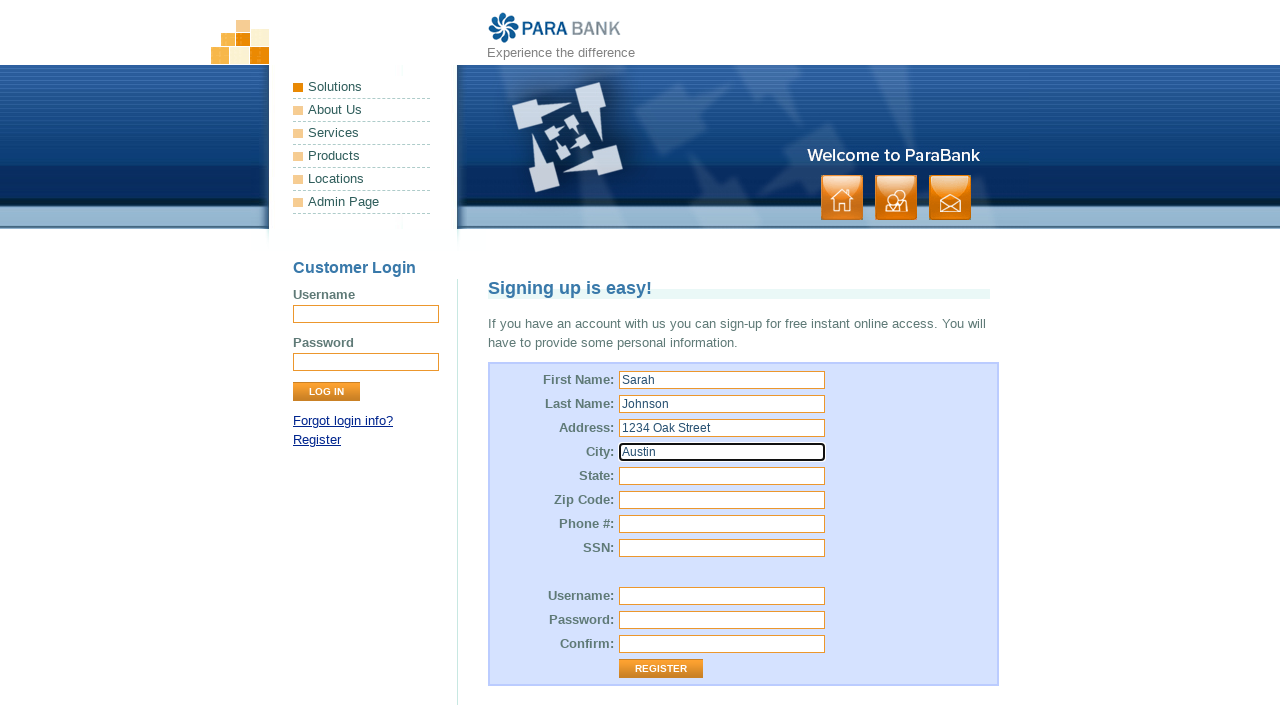

Filled state field with 'Texas' on #customer\.address\.state
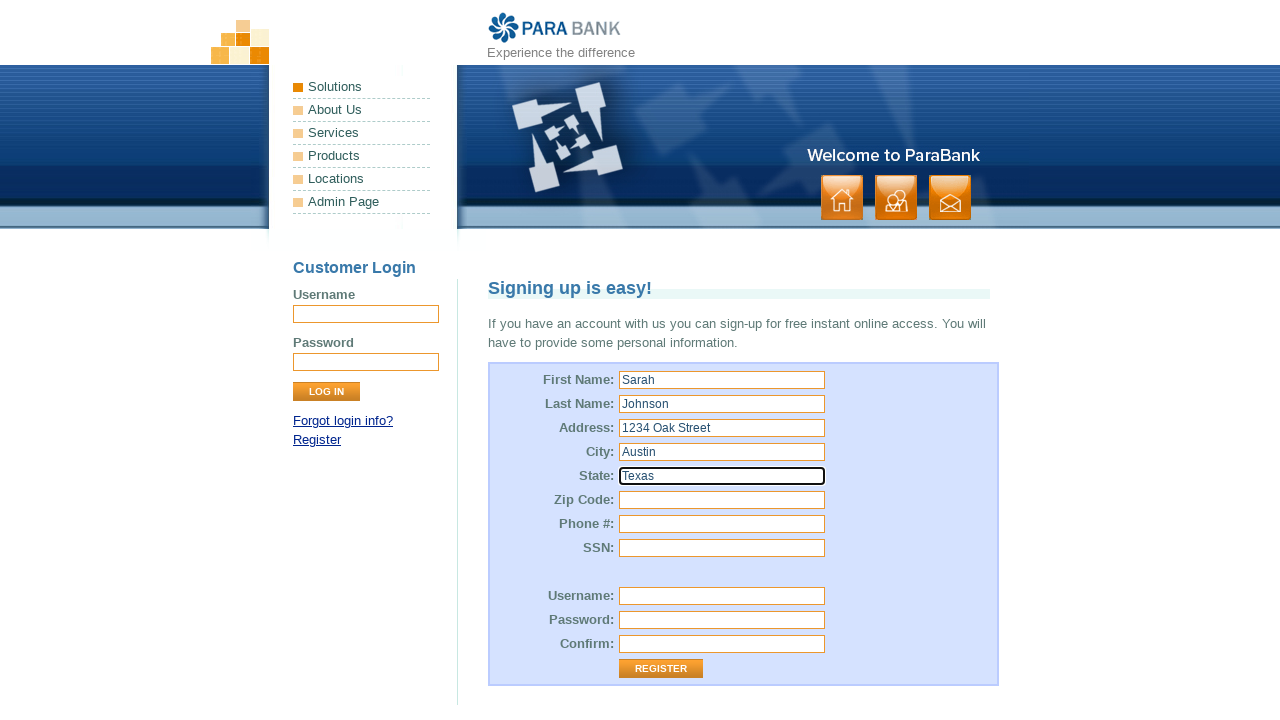

Filled zip code field with '78701' on input[name='customer.address.zipCode']
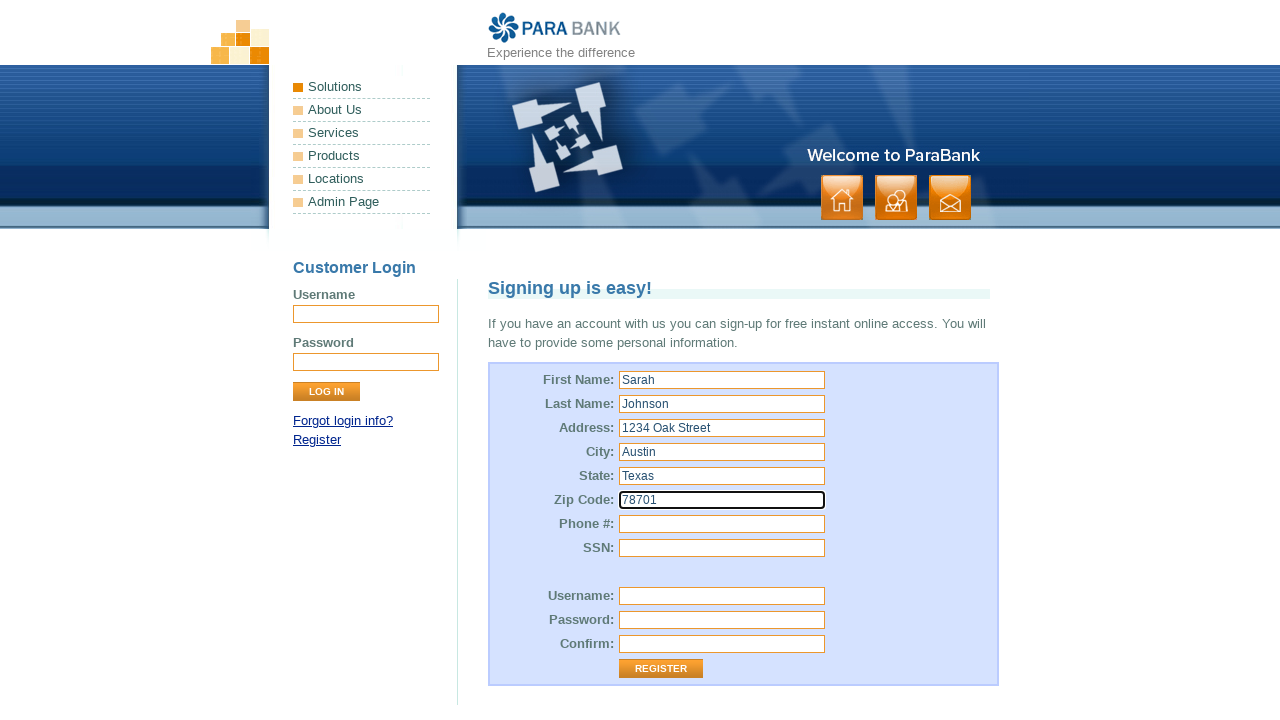

Filled phone number field with '512-987-6543' on #customer\.phoneNumber
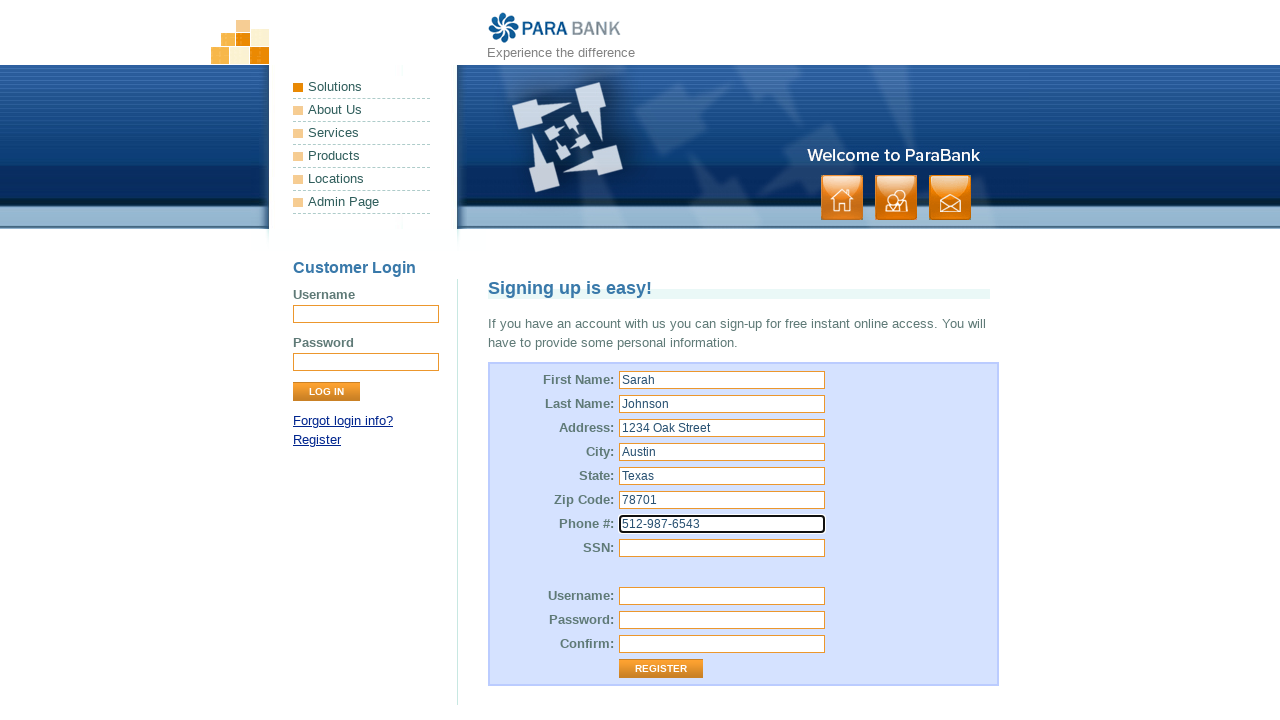

Filled SSN field with '987-65-4321' on input[name='customer.ssn']
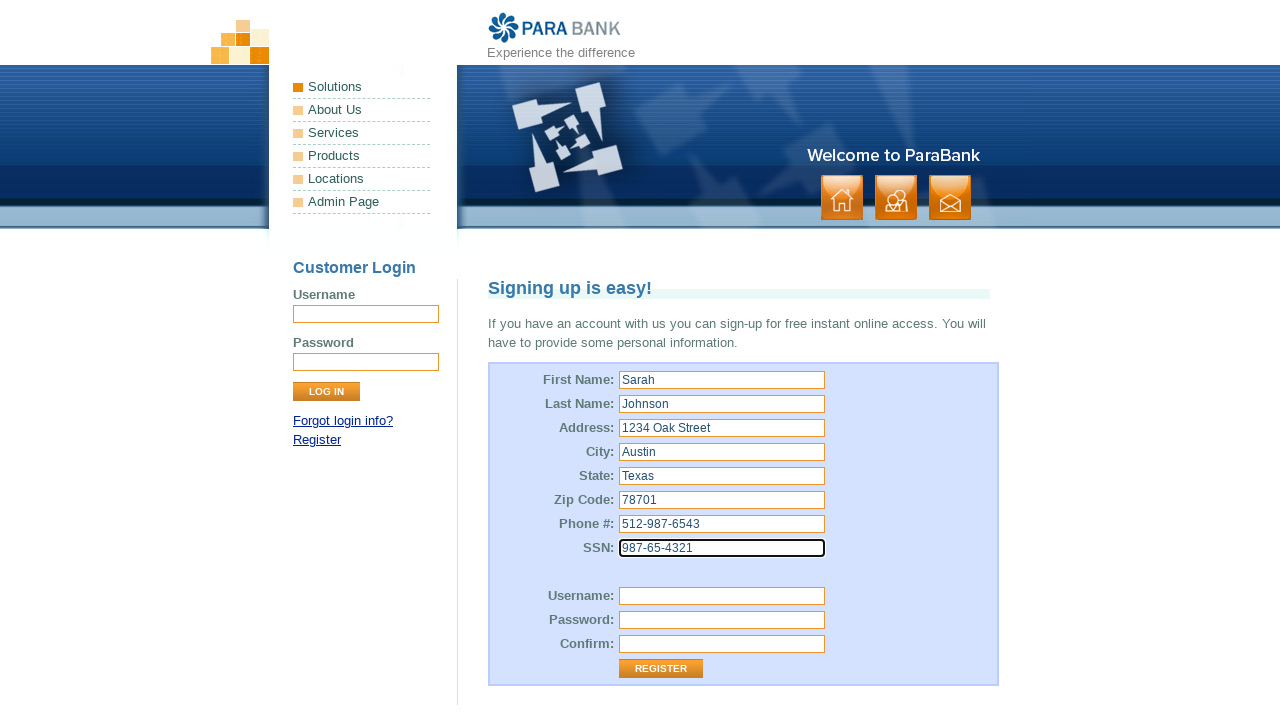

Filled username field with 'sjohnson456' on #customer\.username
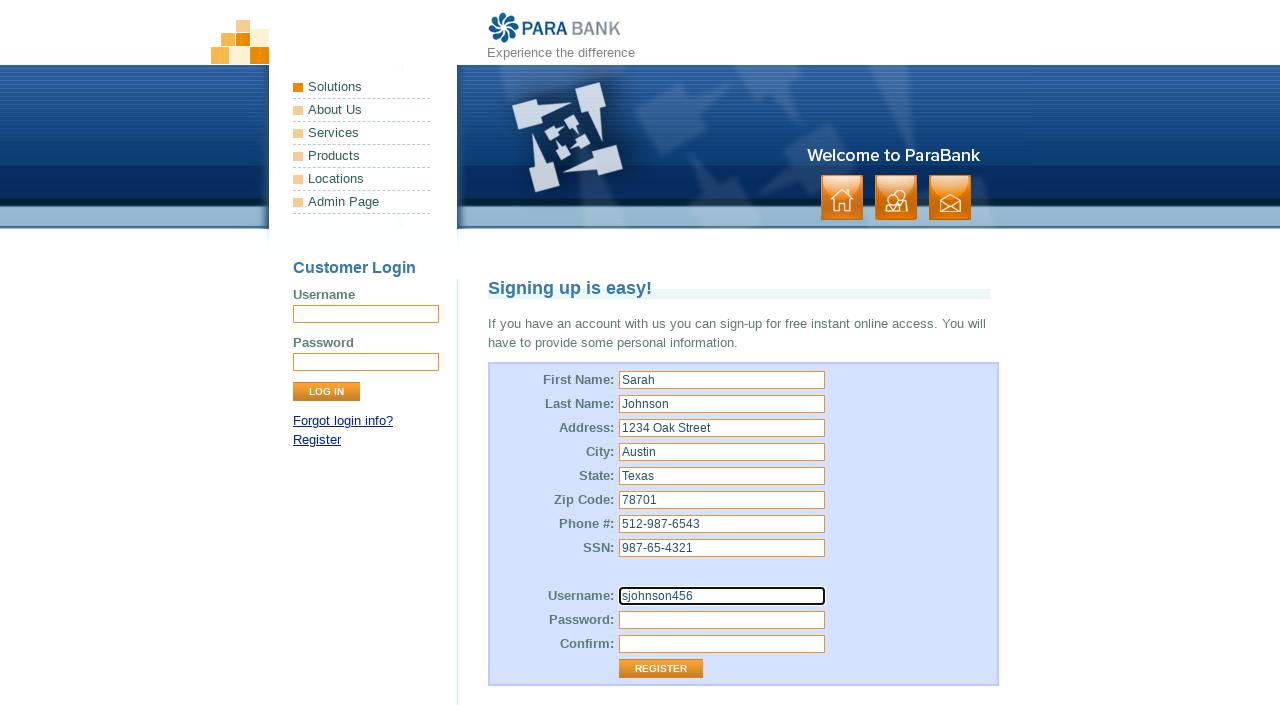

Filled password field with 'SecurePass123!' on input[name='customer.password']
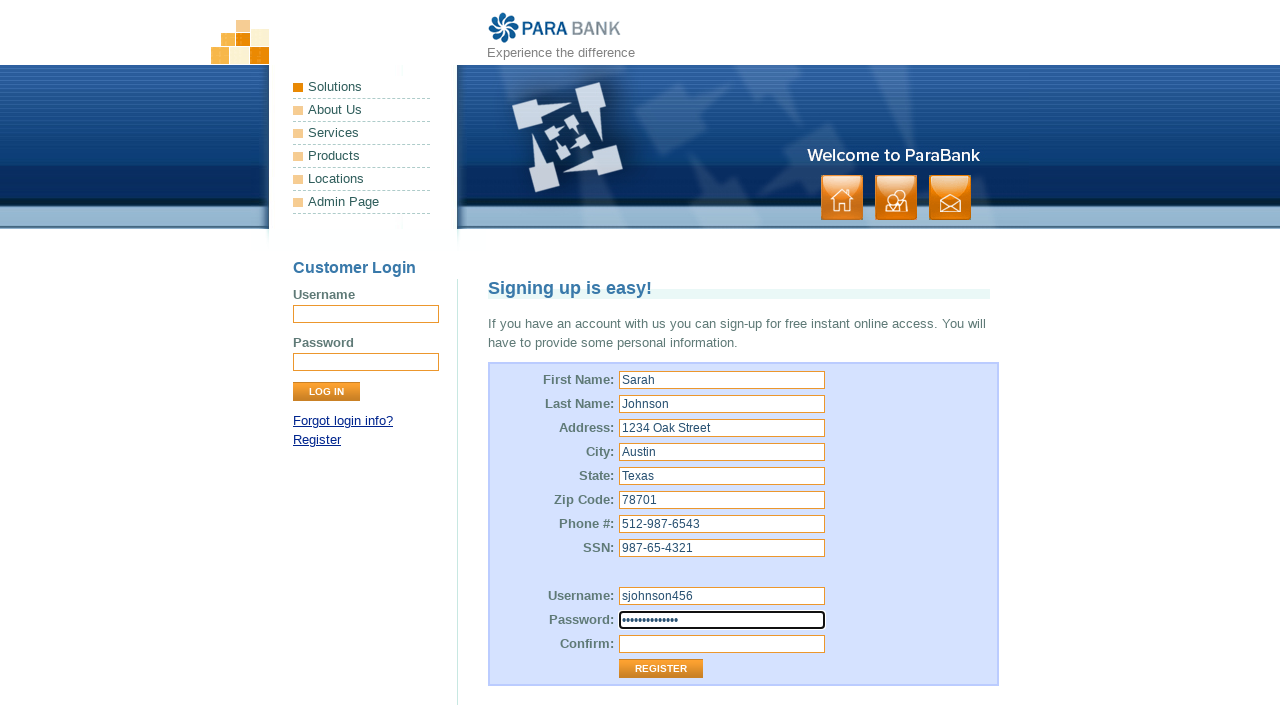

Filled password confirmation field with 'SecurePass123!' on #repeatedPassword
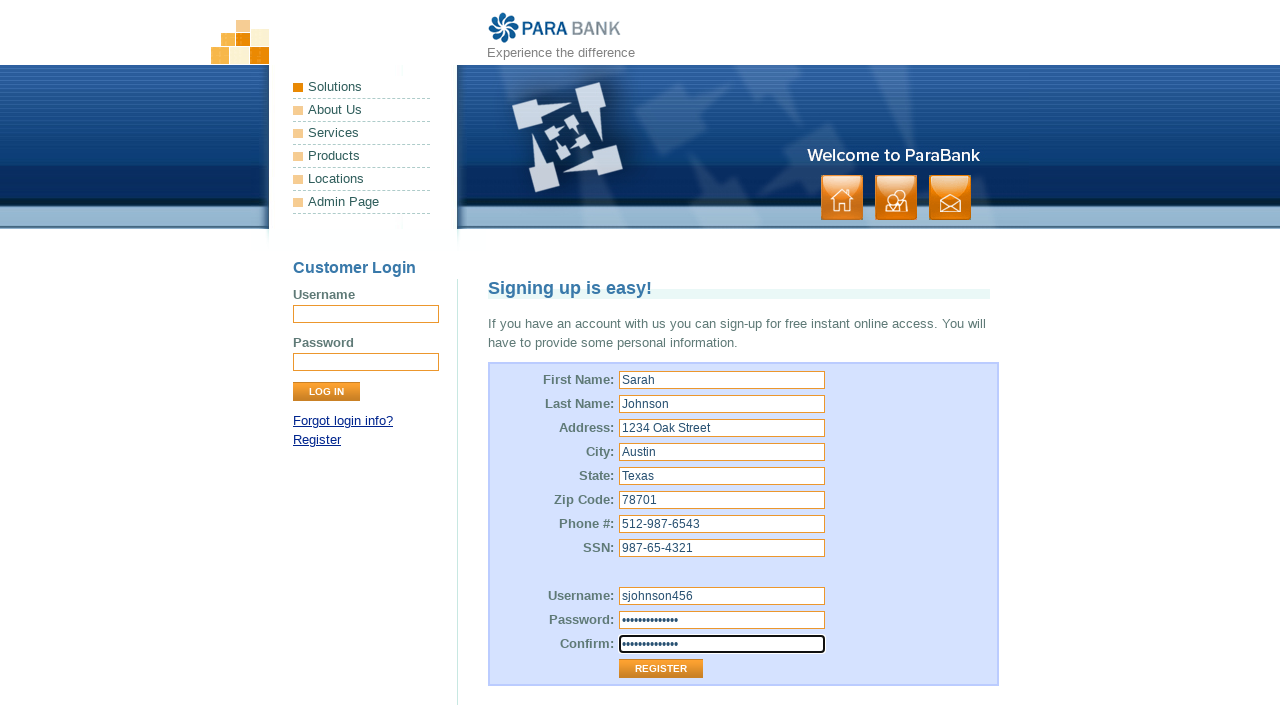

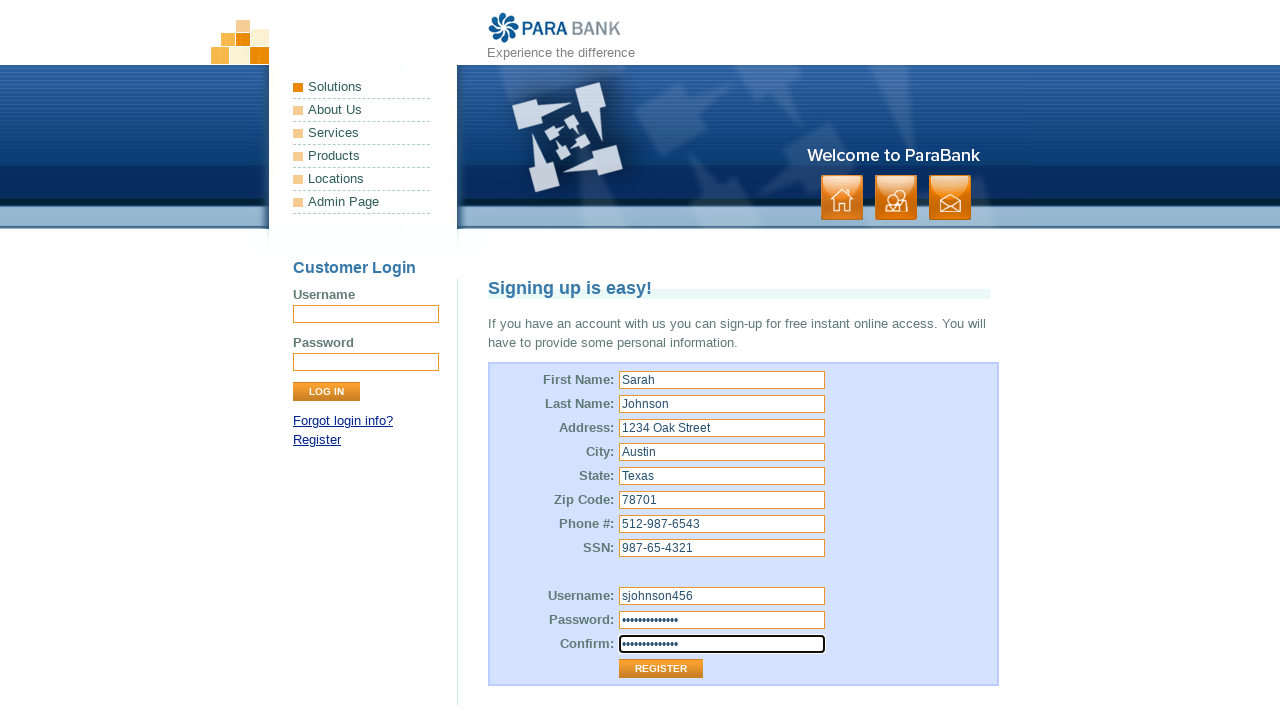